Tests autocomplete functionality by typing partial text, selecting a country from dropdown suggestions, and verifying the selection

Starting URL: https://rahulshettyacademy.com/AutomationPractice/

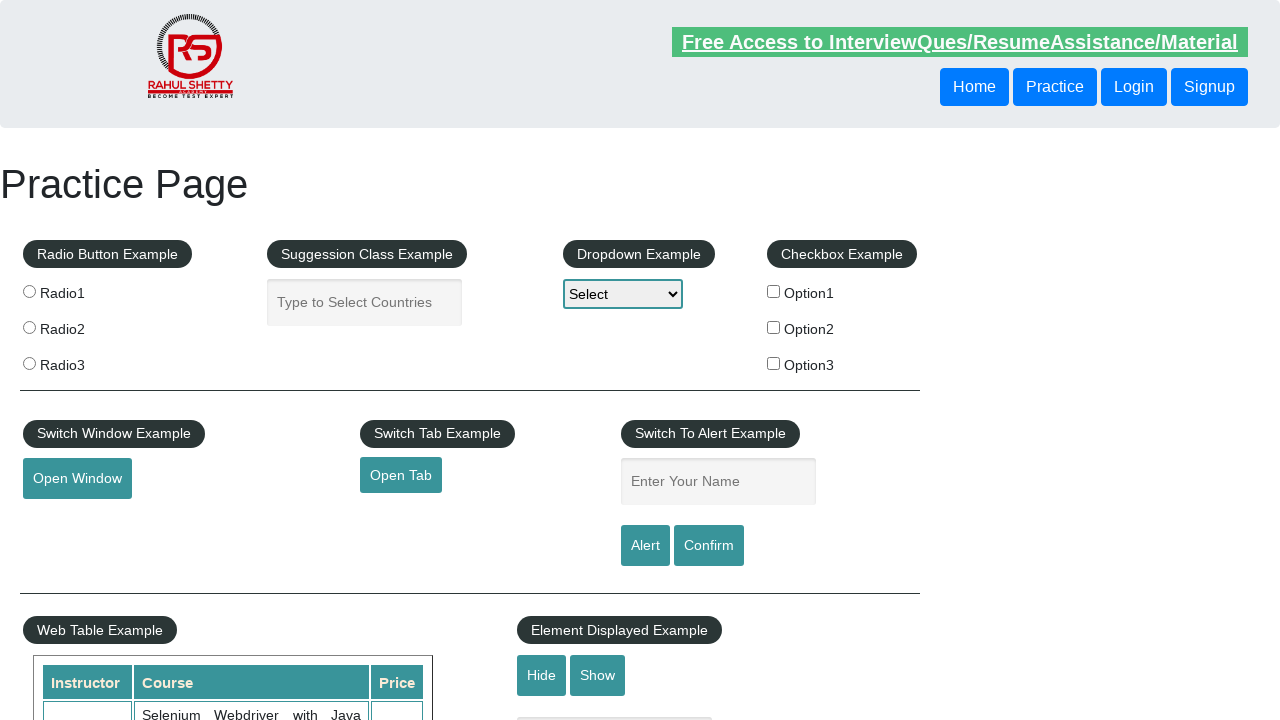

Filled autocomplete field with 'new' on #autocomplete
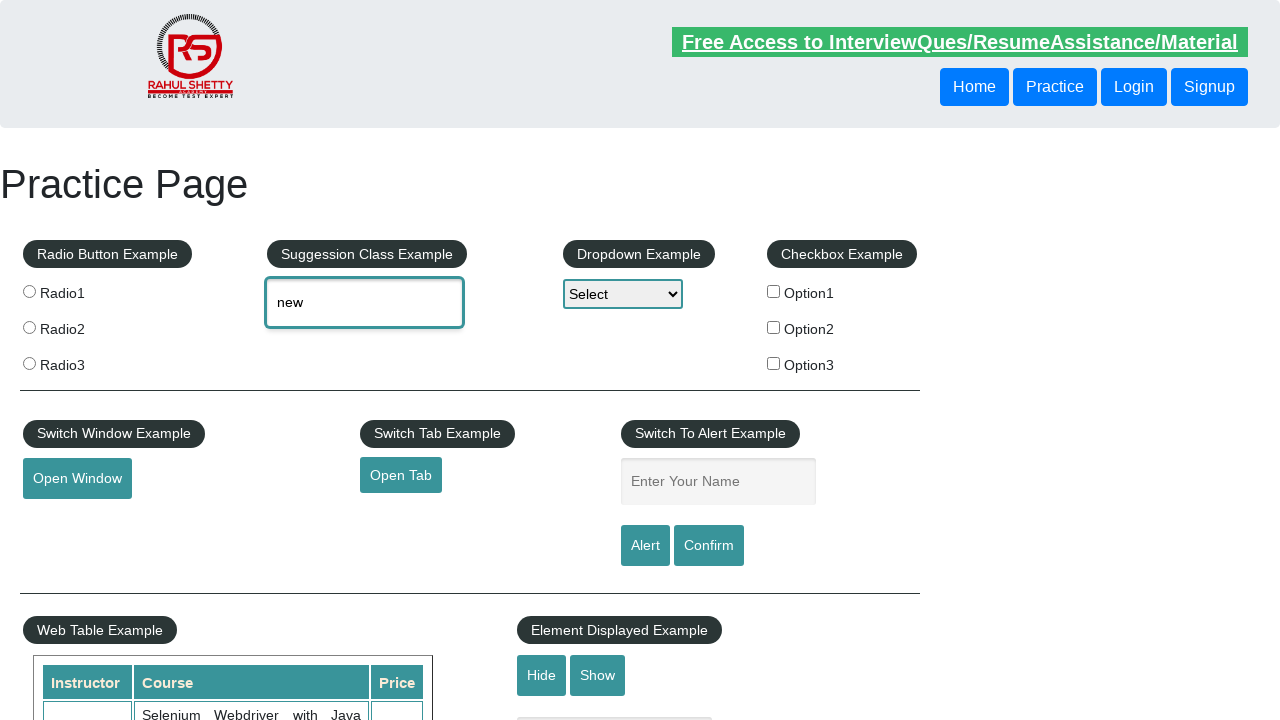

Autocomplete suggestions dropdown appeared
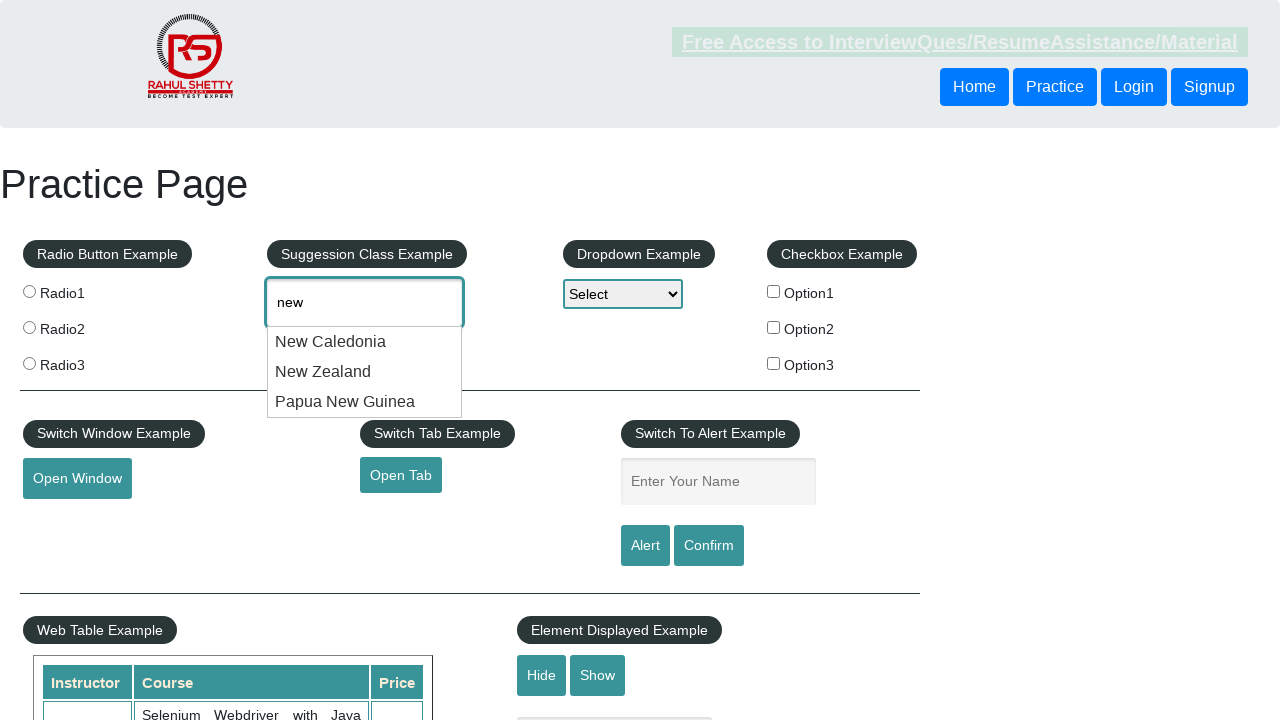

Selected 'New Zealand' from dropdown suggestions at (365, 372) on ul[id='ui-id-1'] li >> nth=1
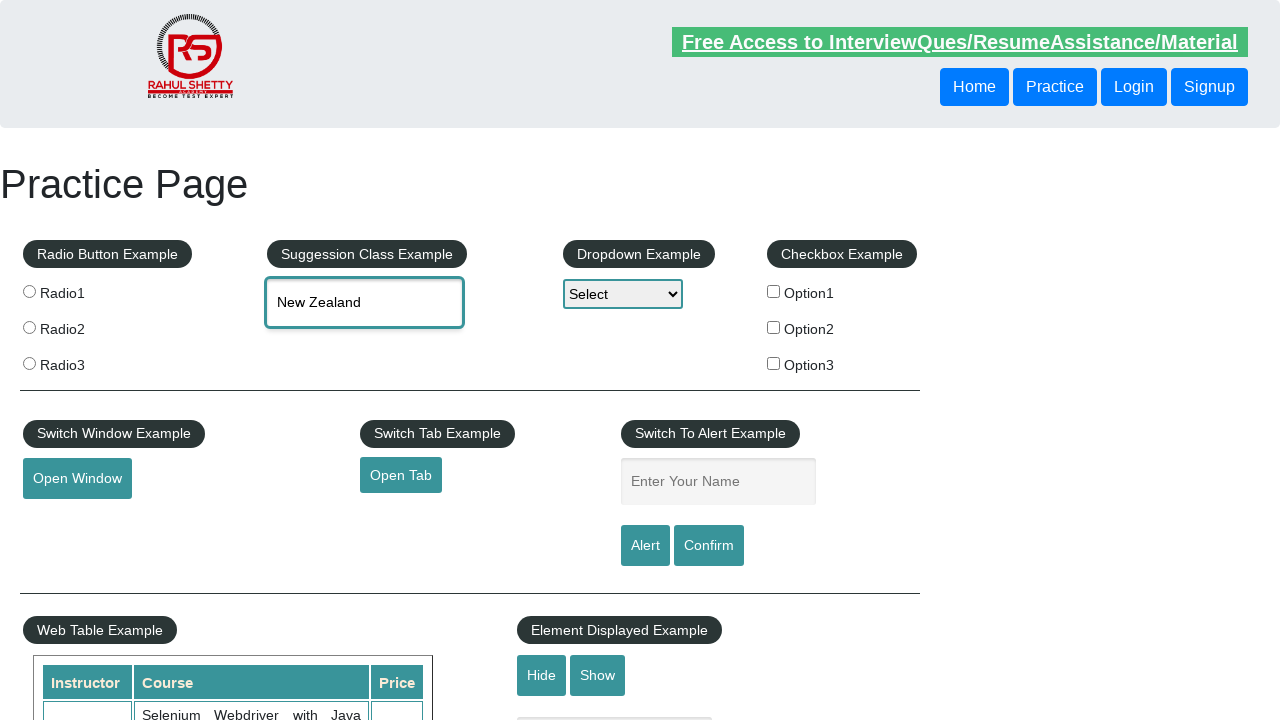

Retrieved autocomplete field value: 'New Zealand'
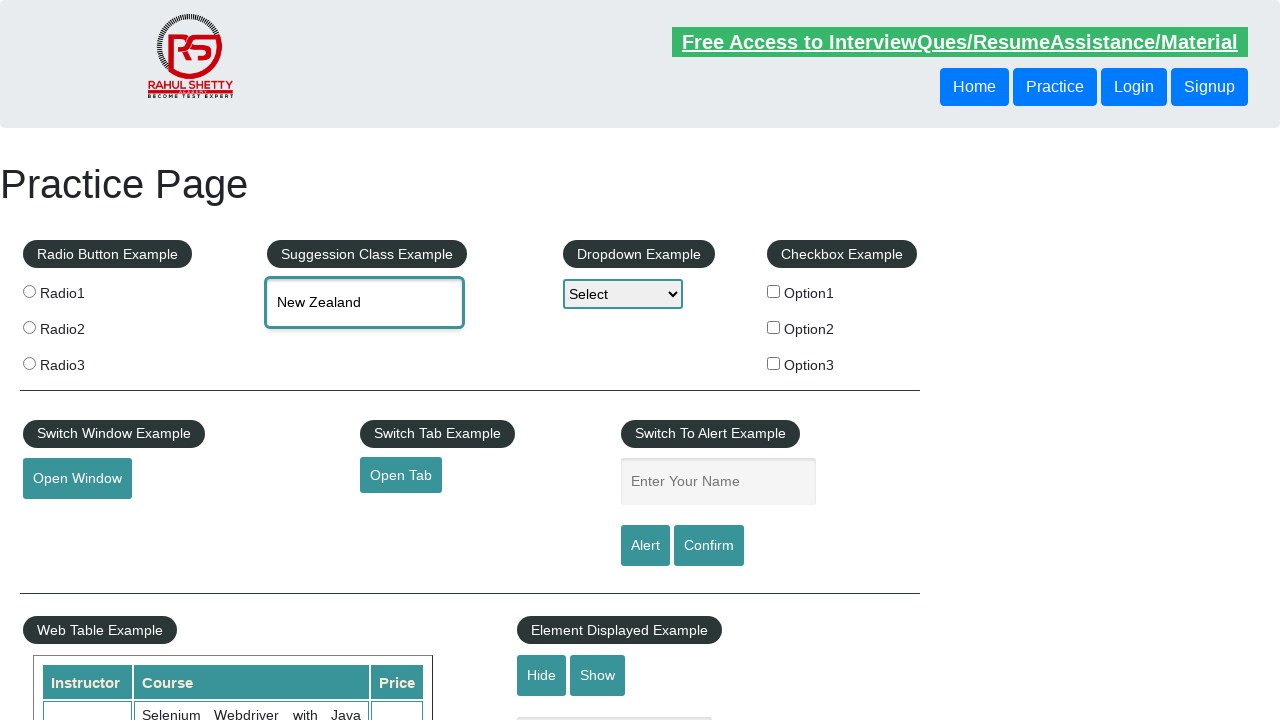

Verified that 'New Zealand' was correctly selected in autocomplete field
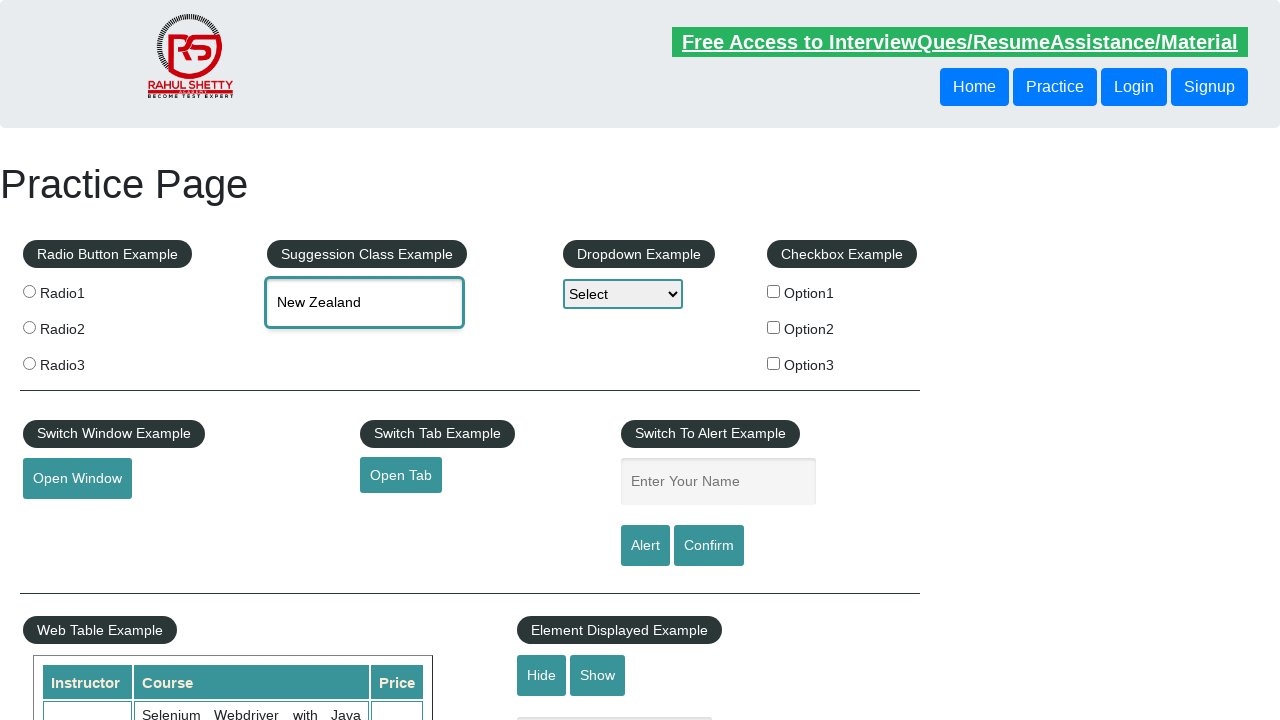

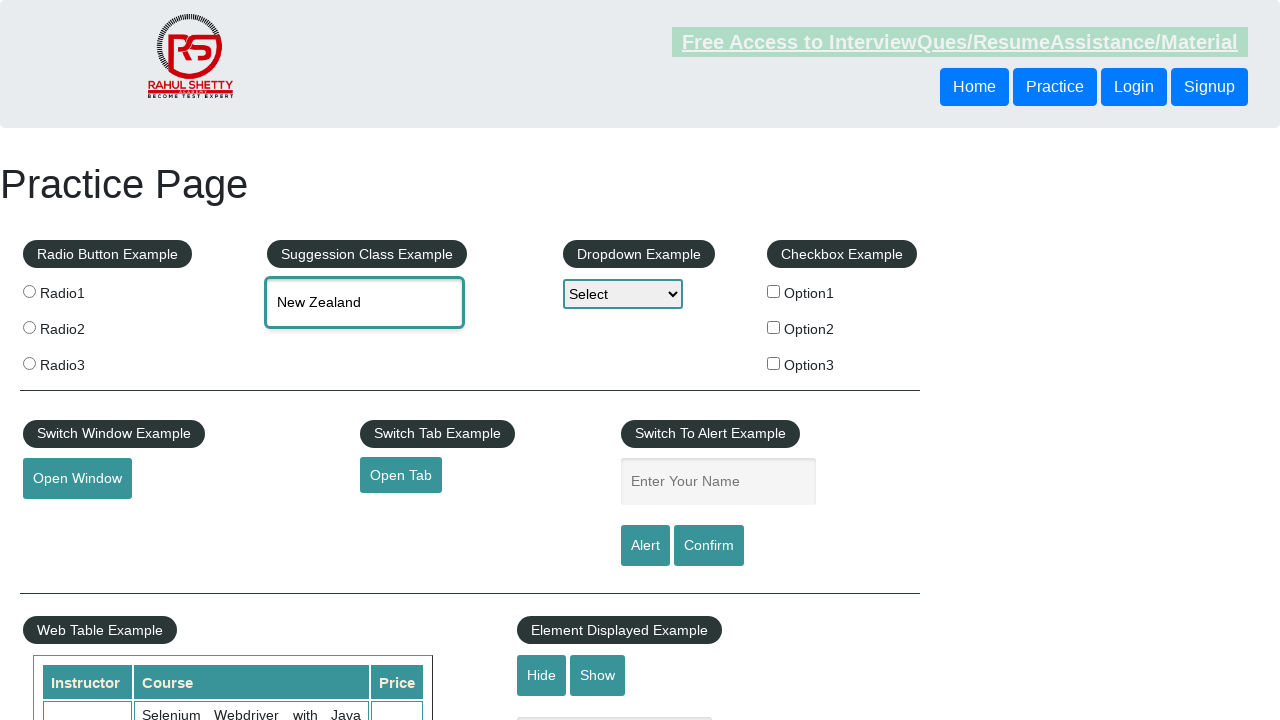